Solves a math captcha by calculating a value from an element on the page, filling the answer, and selecting checkboxes before submitting

Starting URL: http://suninjuly.github.io/math.html

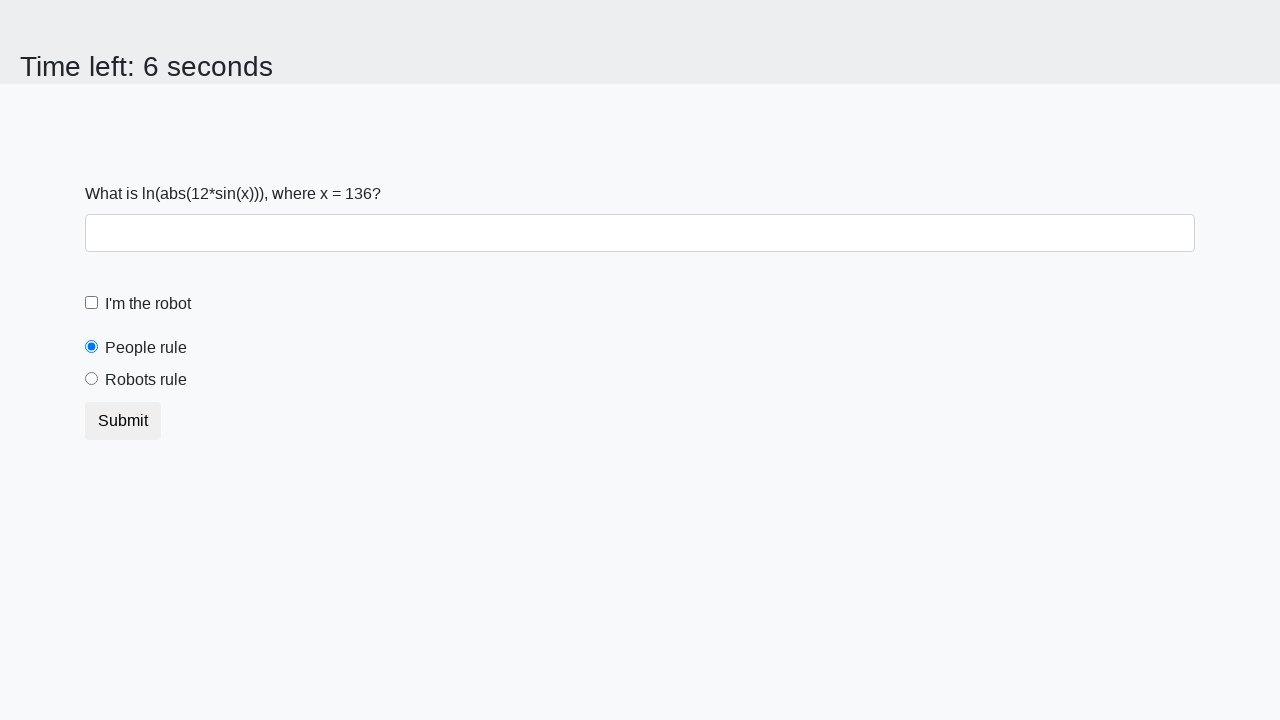

Retrieved the math value from #input_value element
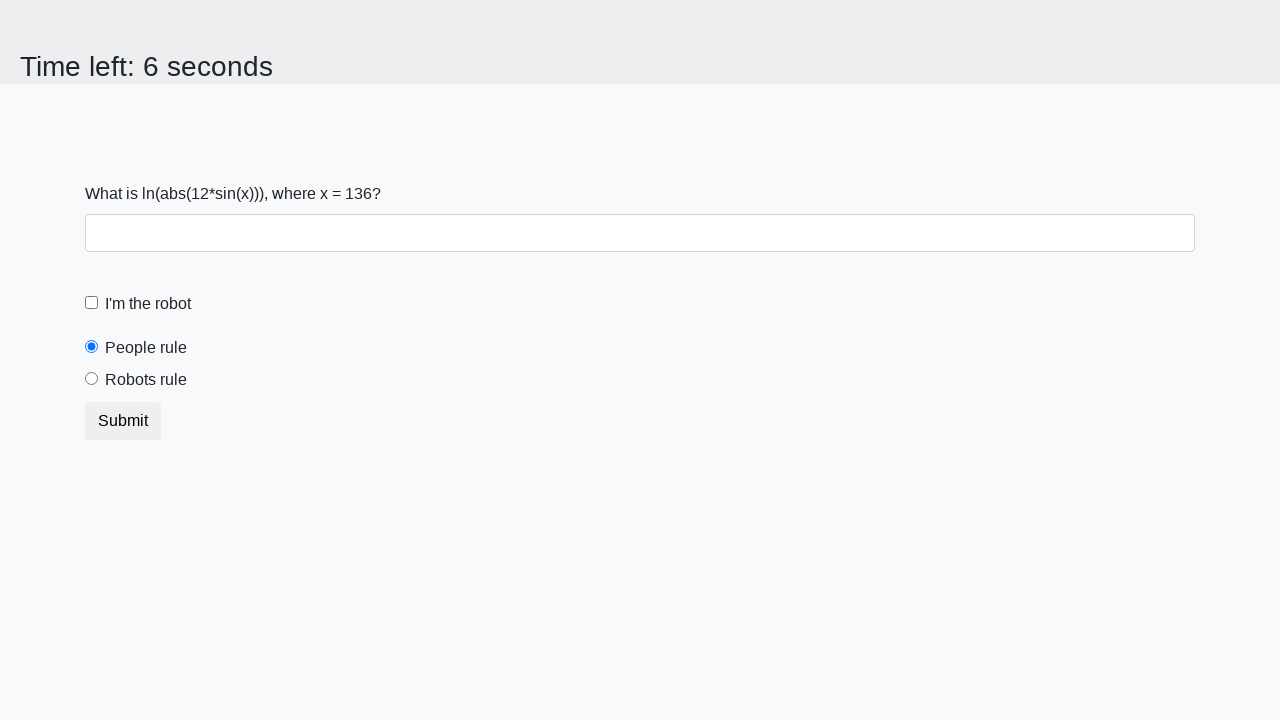

Calculated the math captcha answer using logarithm and sine formula
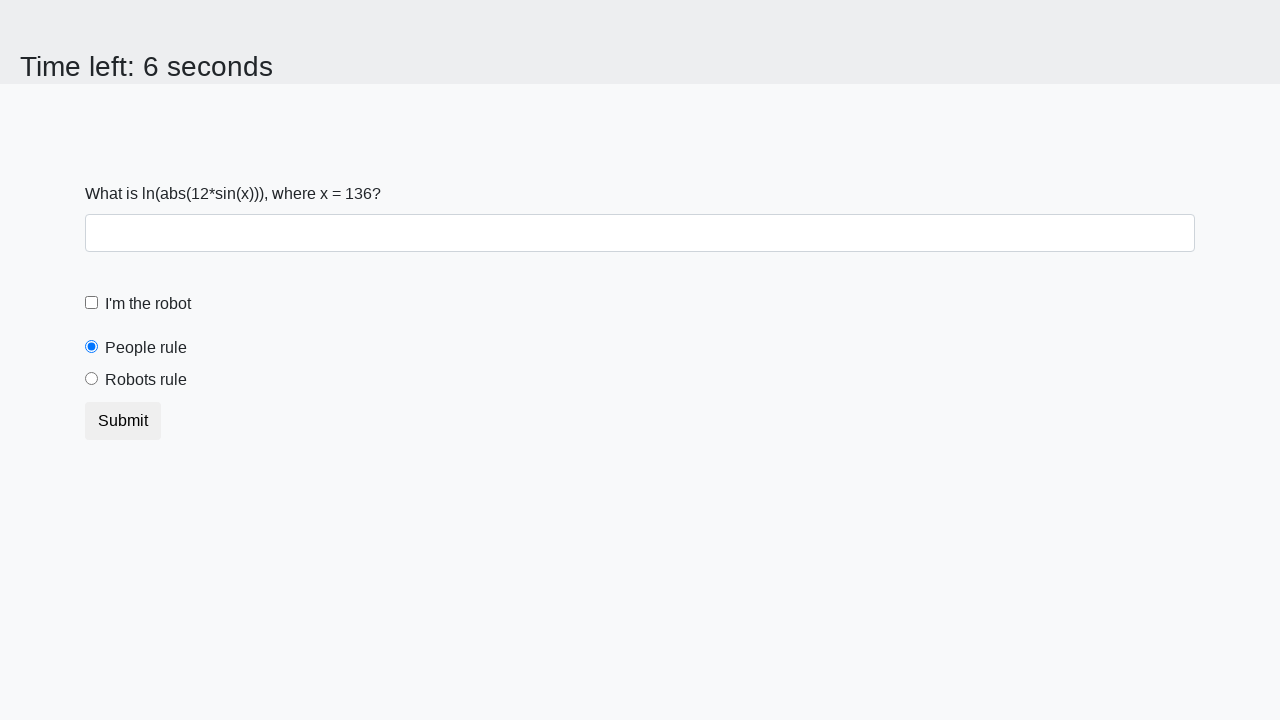

Filled the answer field with calculated value on #answer
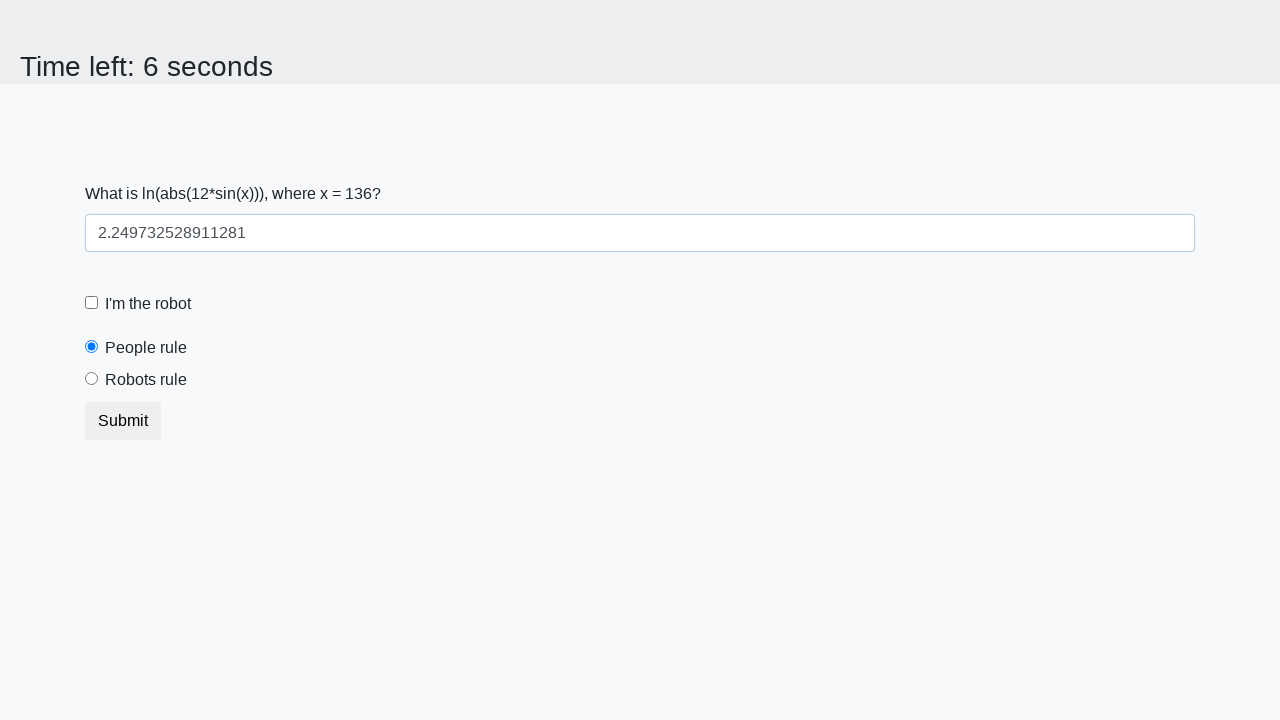

Clicked the robot checkbox at (92, 303) on #robotCheckbox
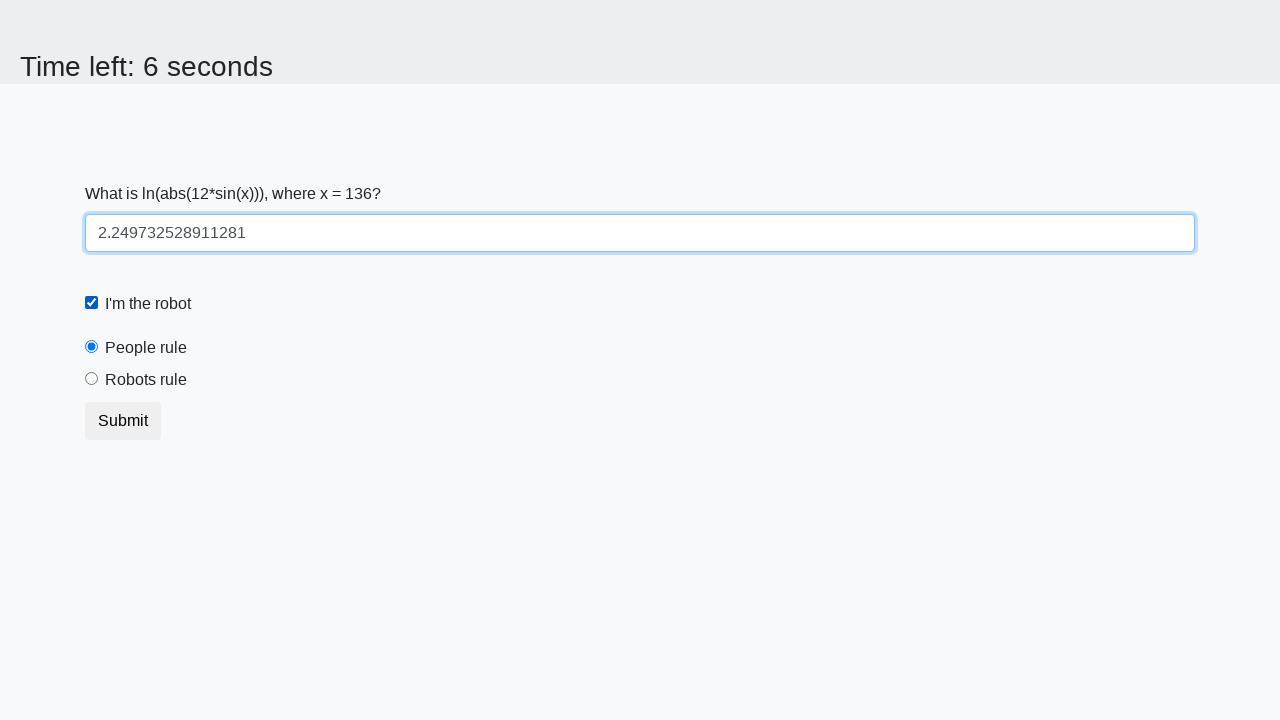

Clicked the robots rule radio button at (92, 379) on #robotsRule
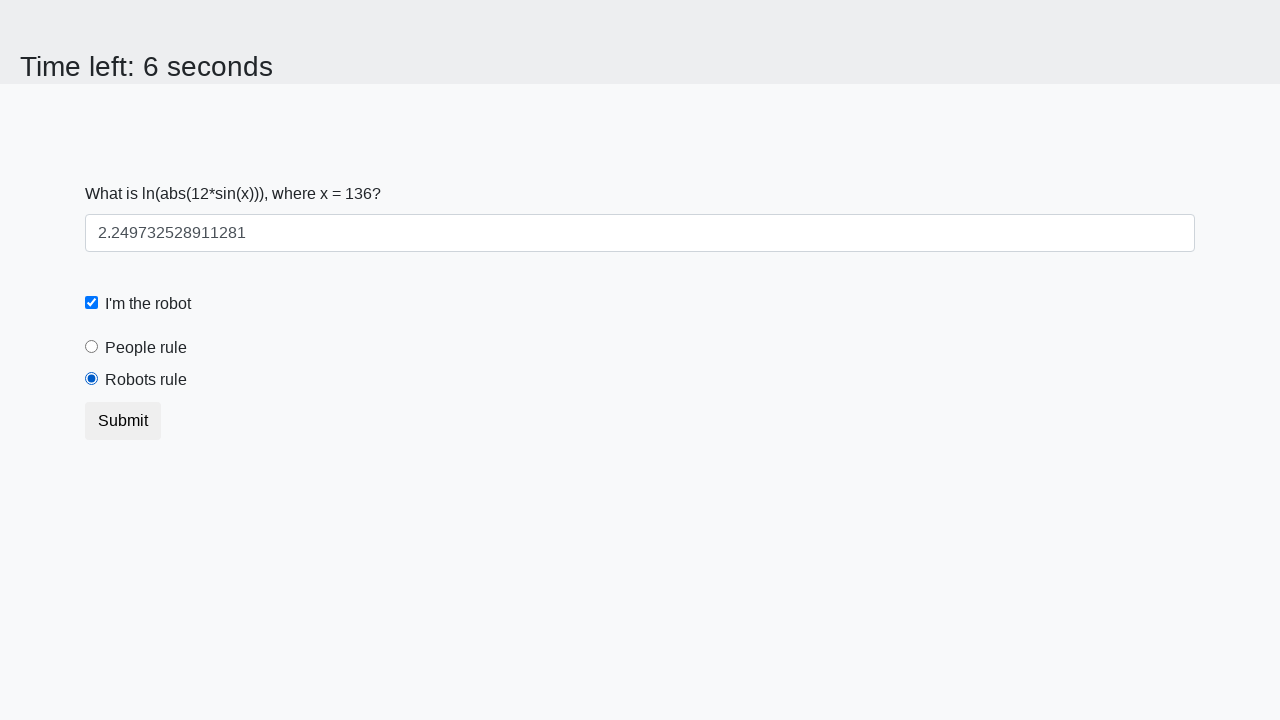

Clicked the submit button to submit the form at (123, 421) on .btn
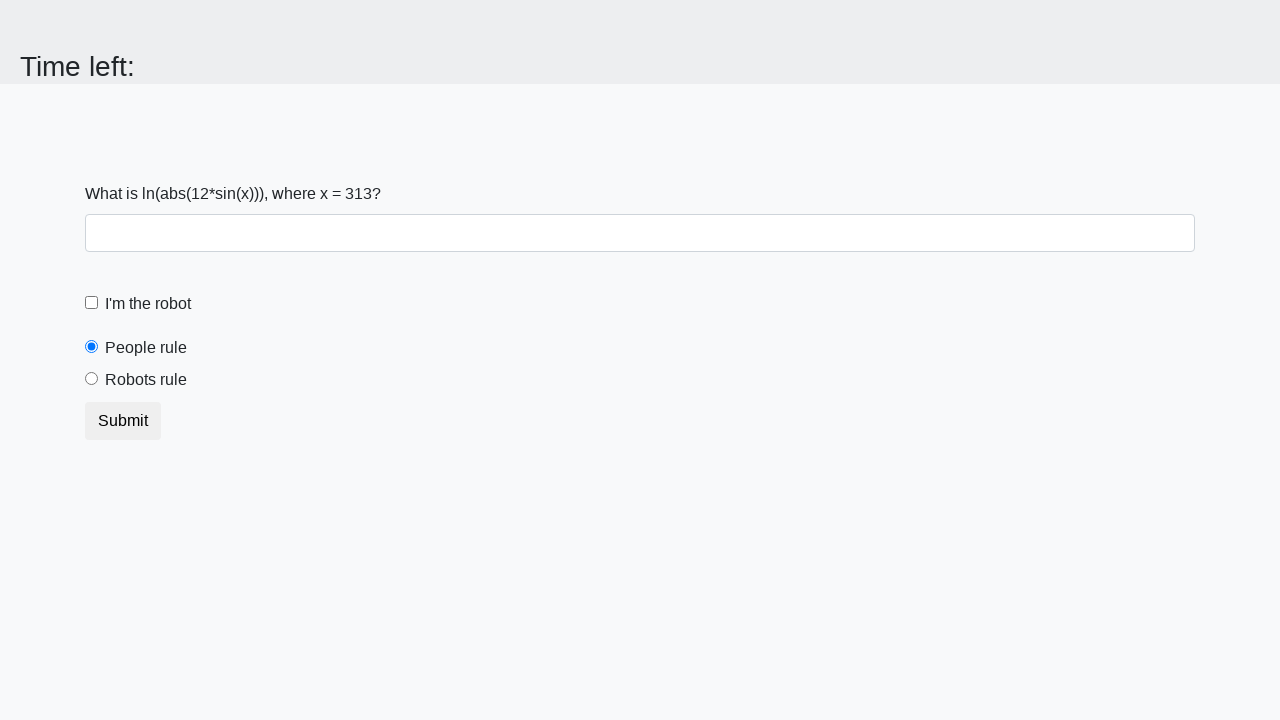

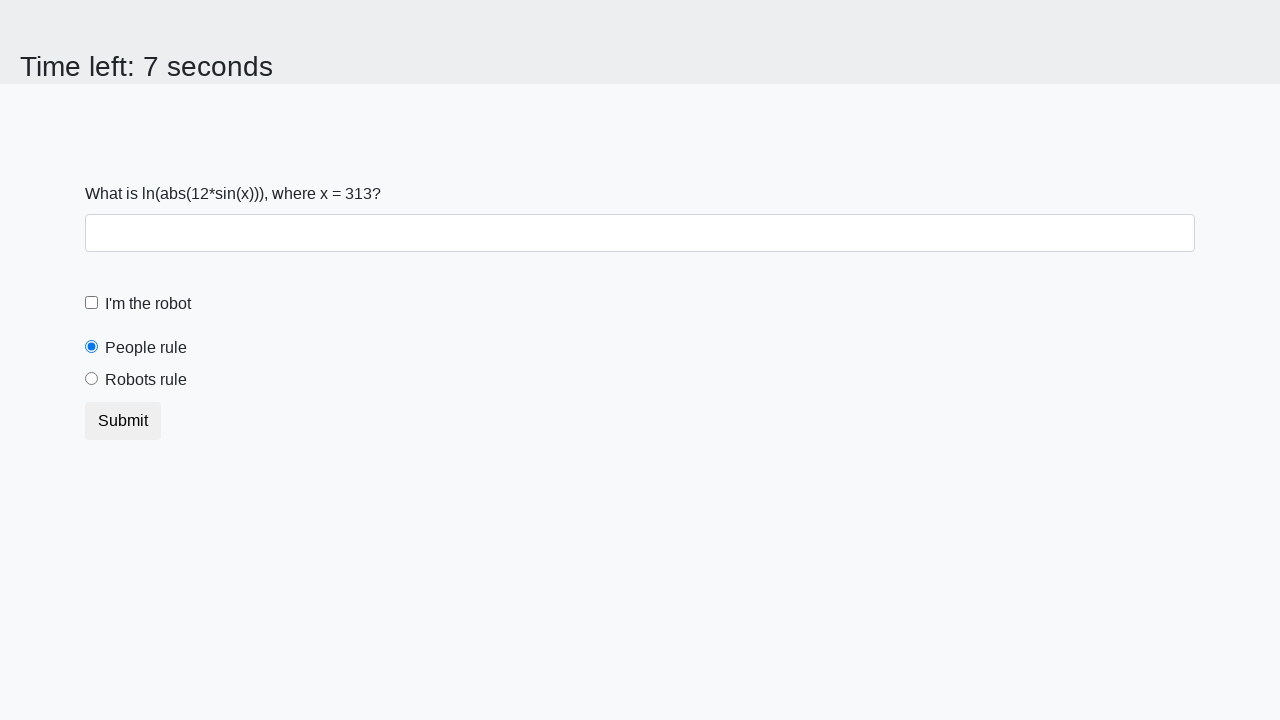